Tests Python.org search functionality by entering "pycon" in the search field and verifying results are found

Starting URL: http://www.python.org

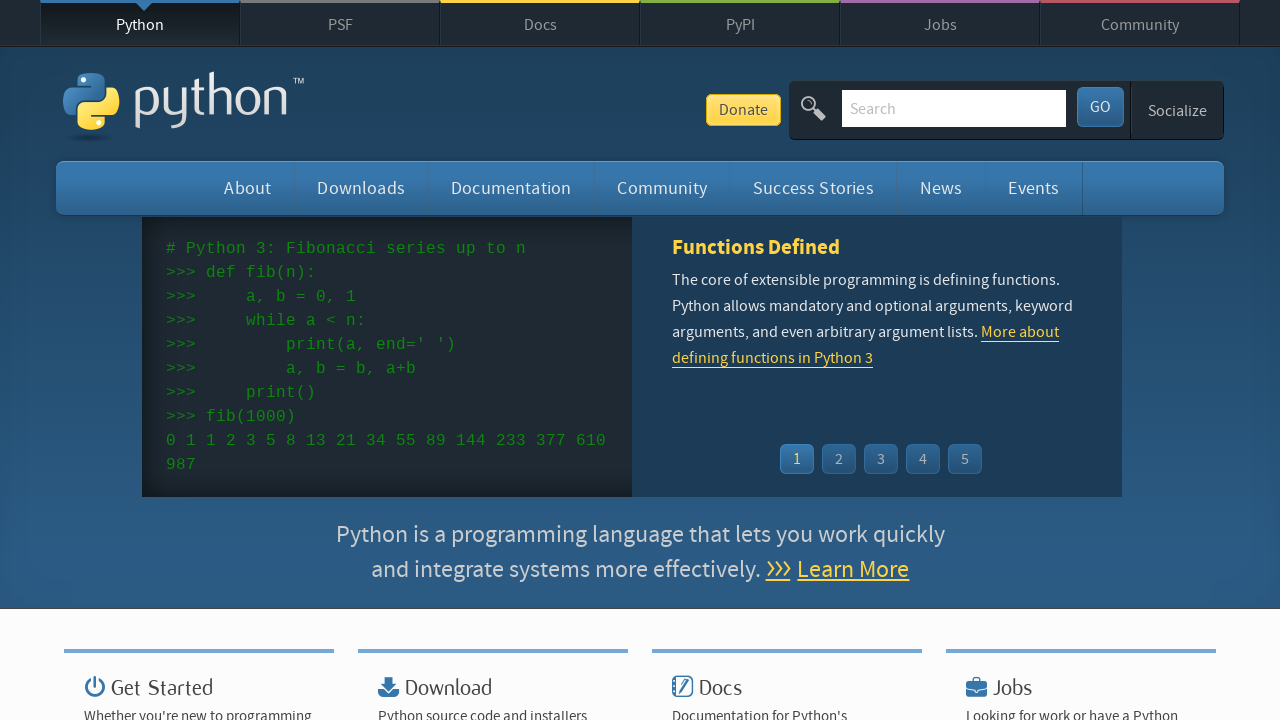

Verified page title contains 'Python'
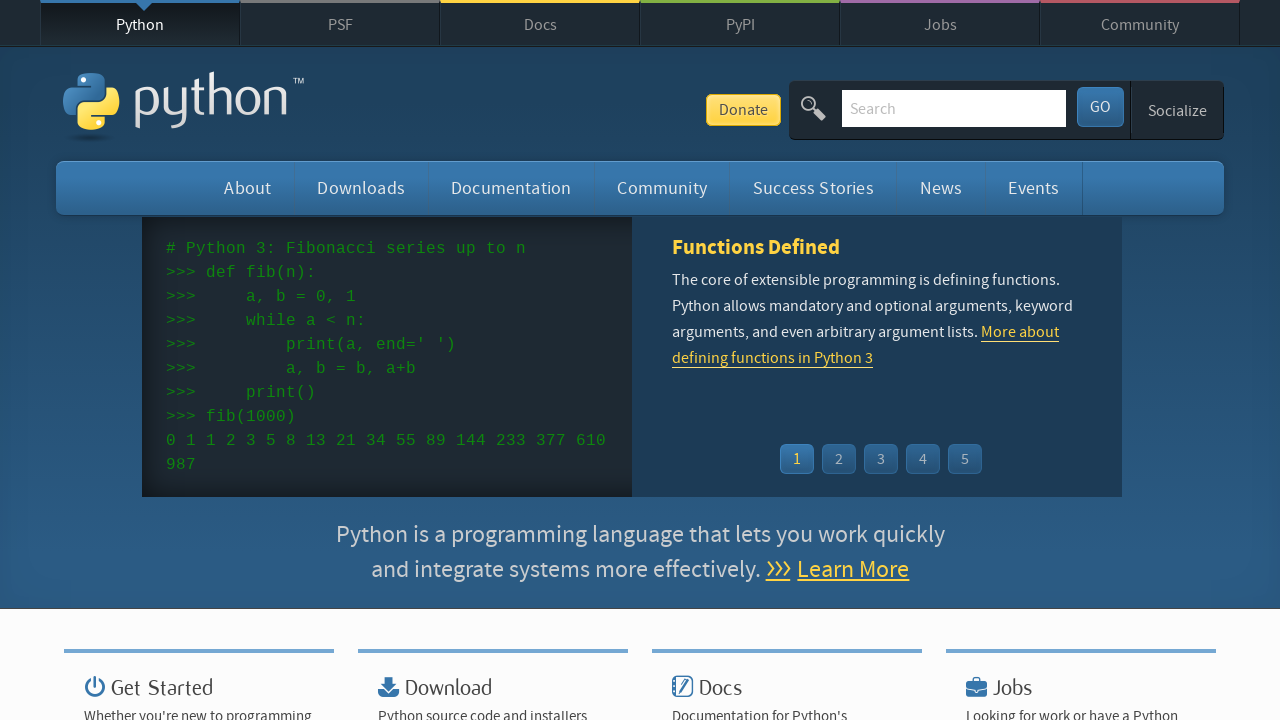

Located search input field
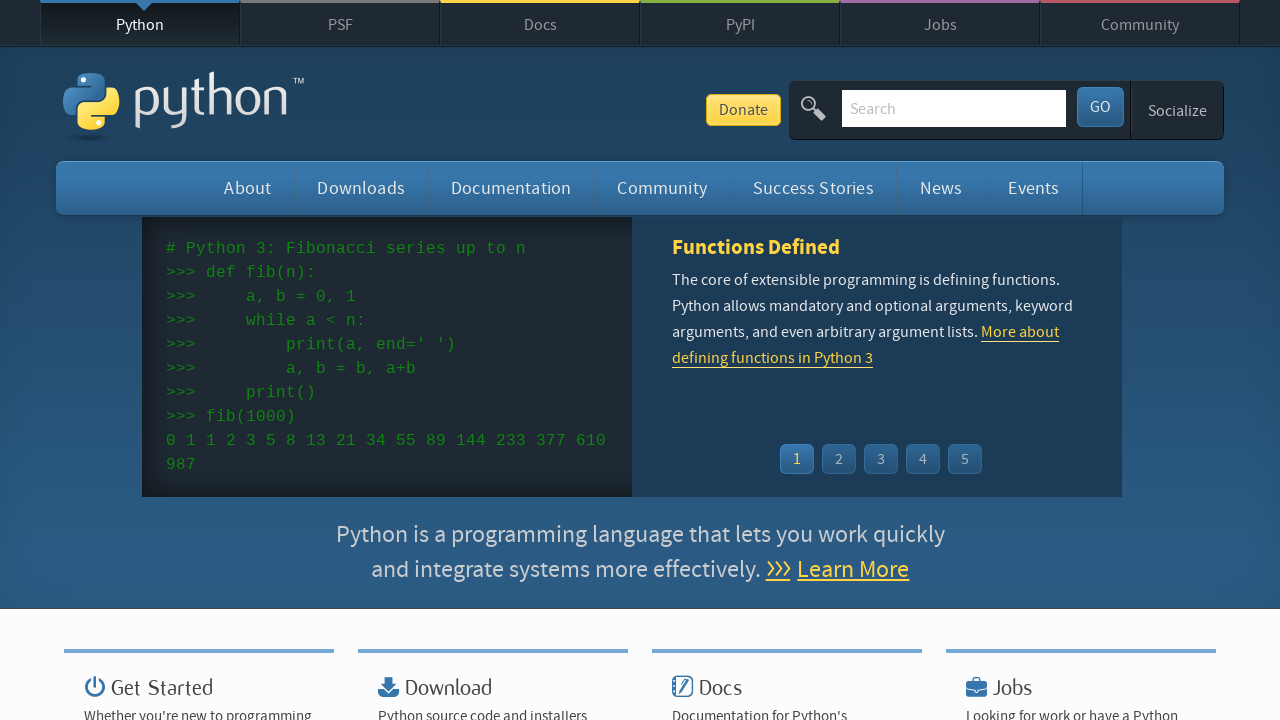

Cleared search input field on input[name='q']
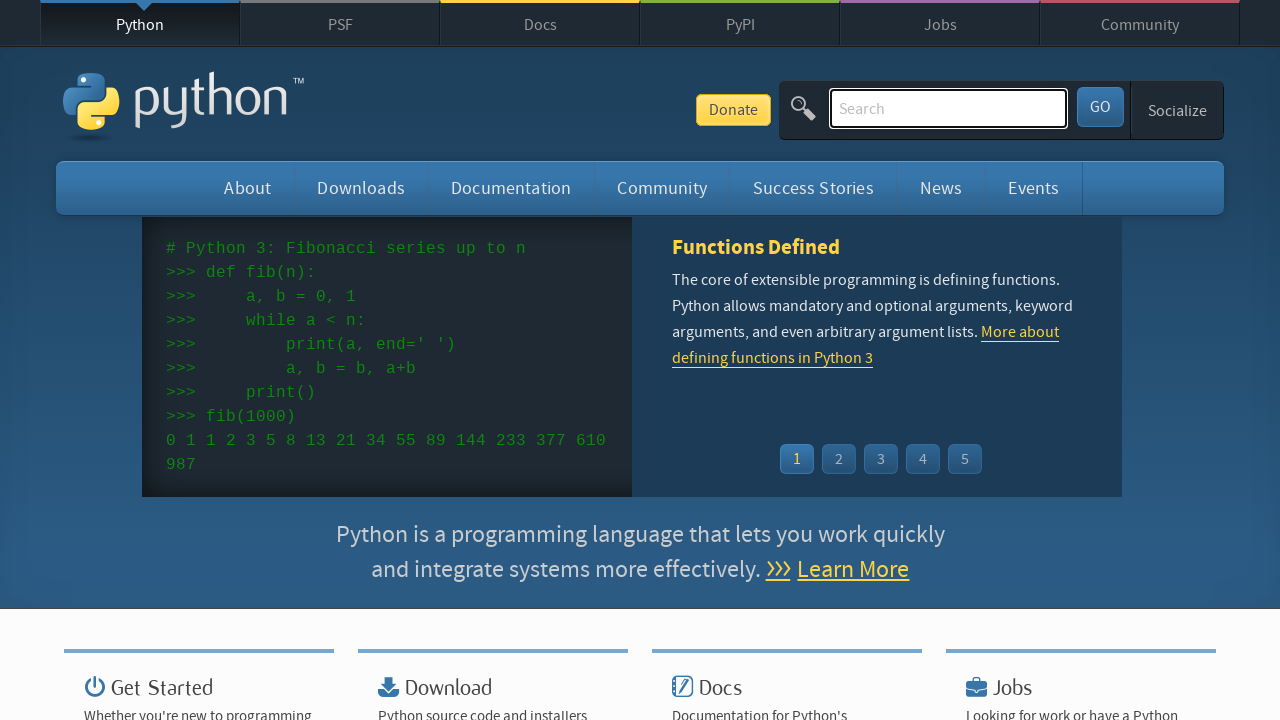

Filled search field with 'pycon' on input[name='q']
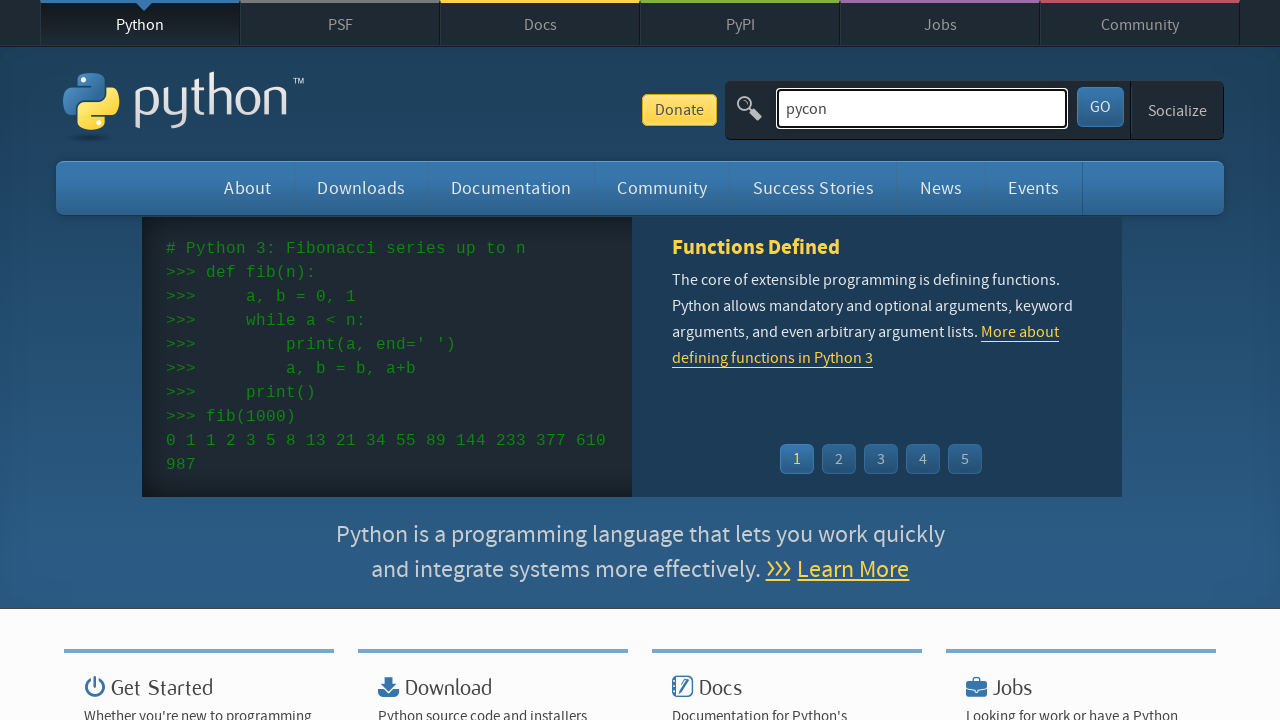

Pressed Enter to submit search query on input[name='q']
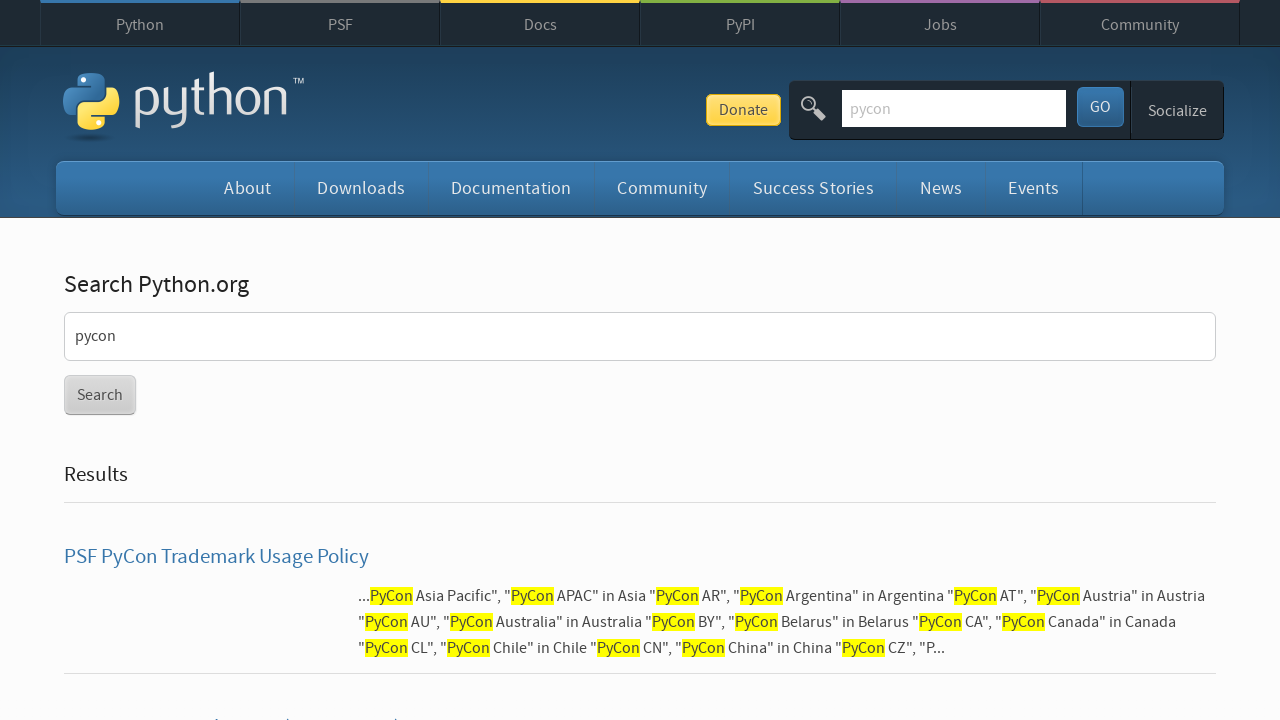

Waited for page to reach networkidle state
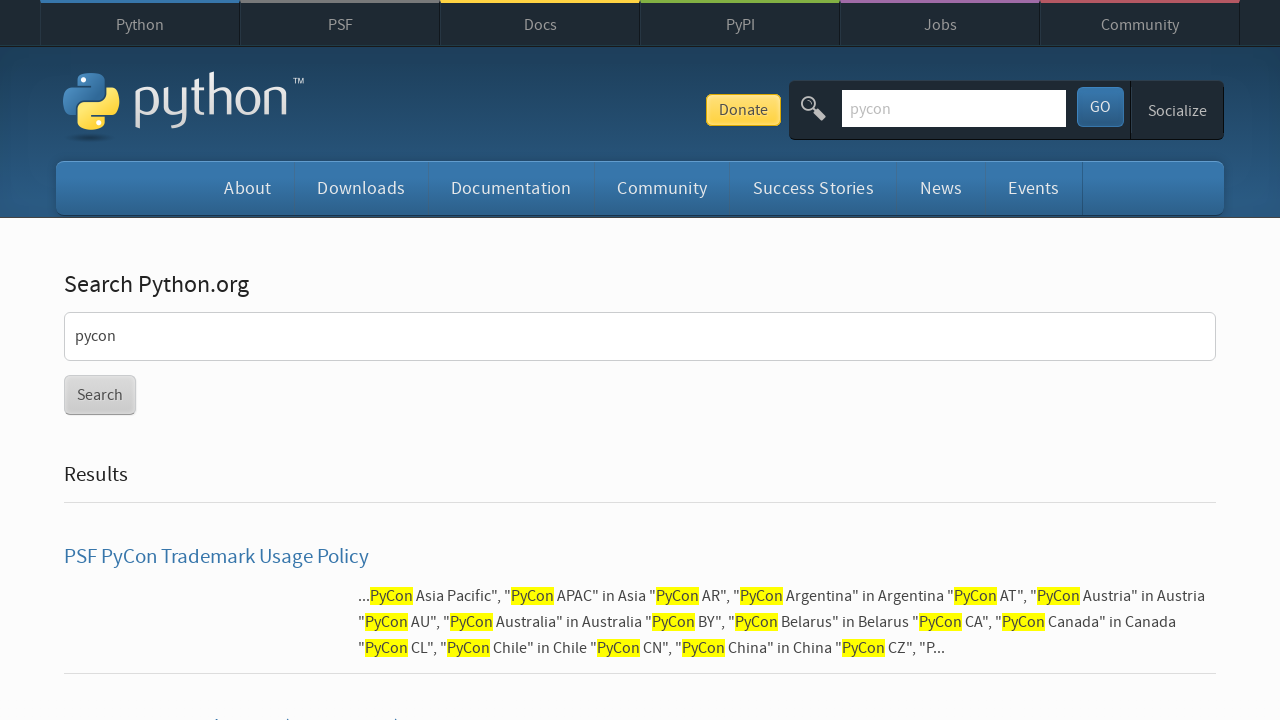

Verified search results were found (no 'No results found' message)
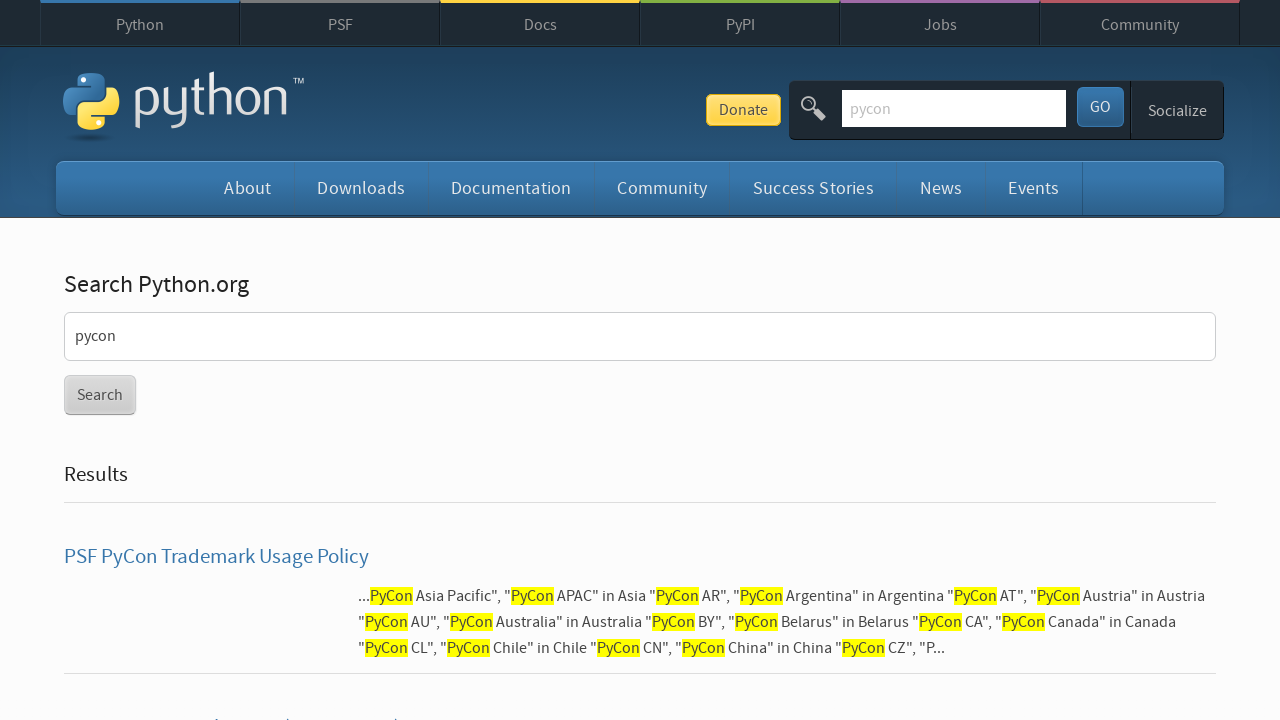

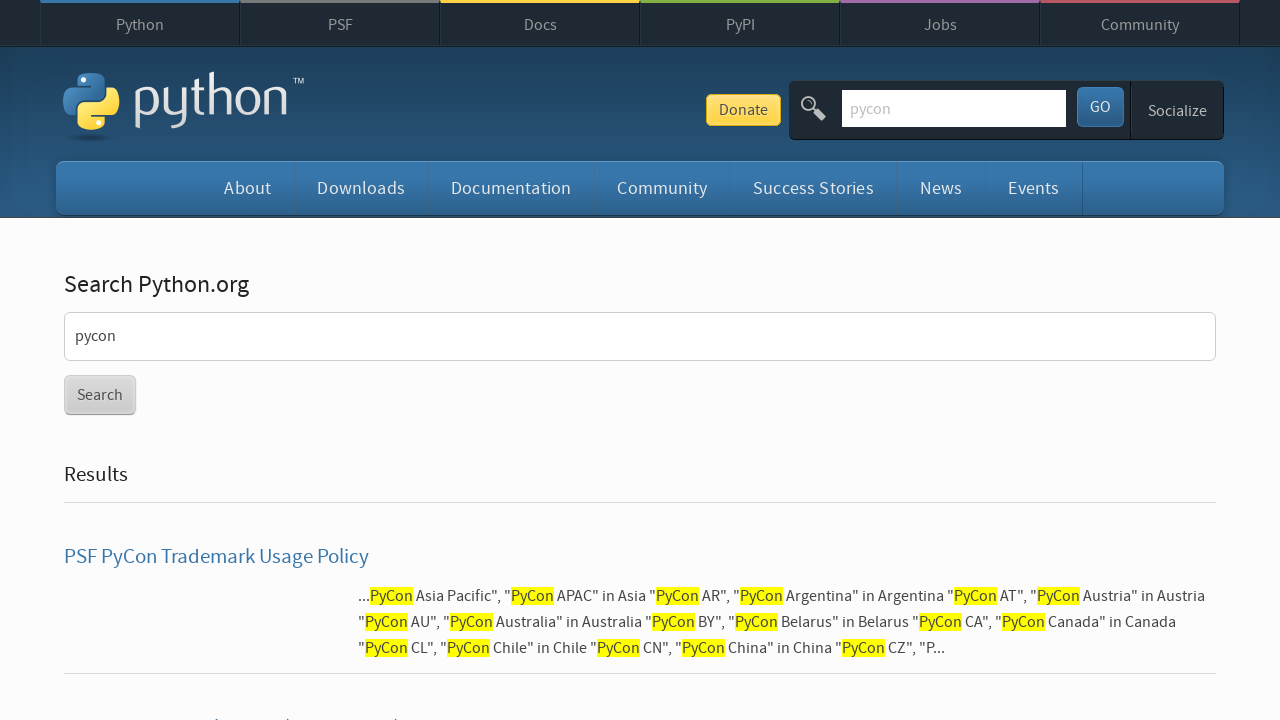